Tests popup/modal interaction on a training website by clicking a launcher button, waiting for a modal to appear, filling in form fields within the modal, and submitting the form.

Starting URL: https://training-support.net/webelements/popups

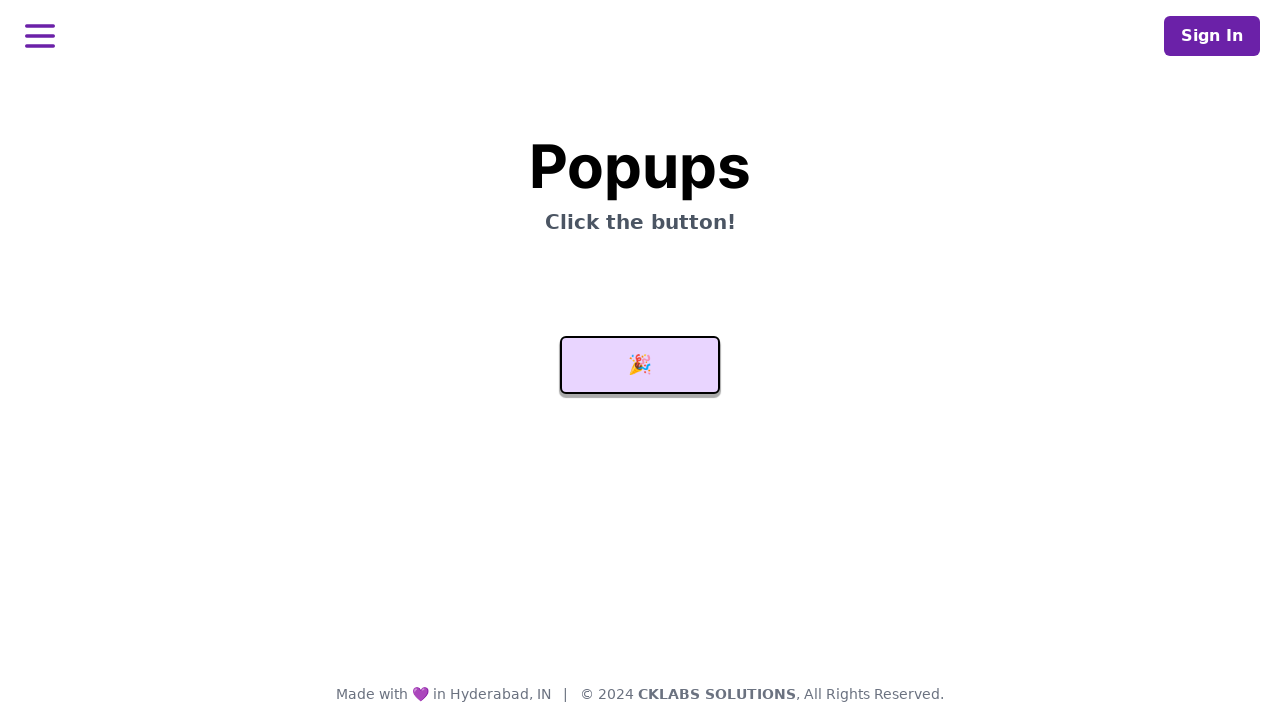

Clicked launcher button to open modal popup at (640, 365) on #launcher
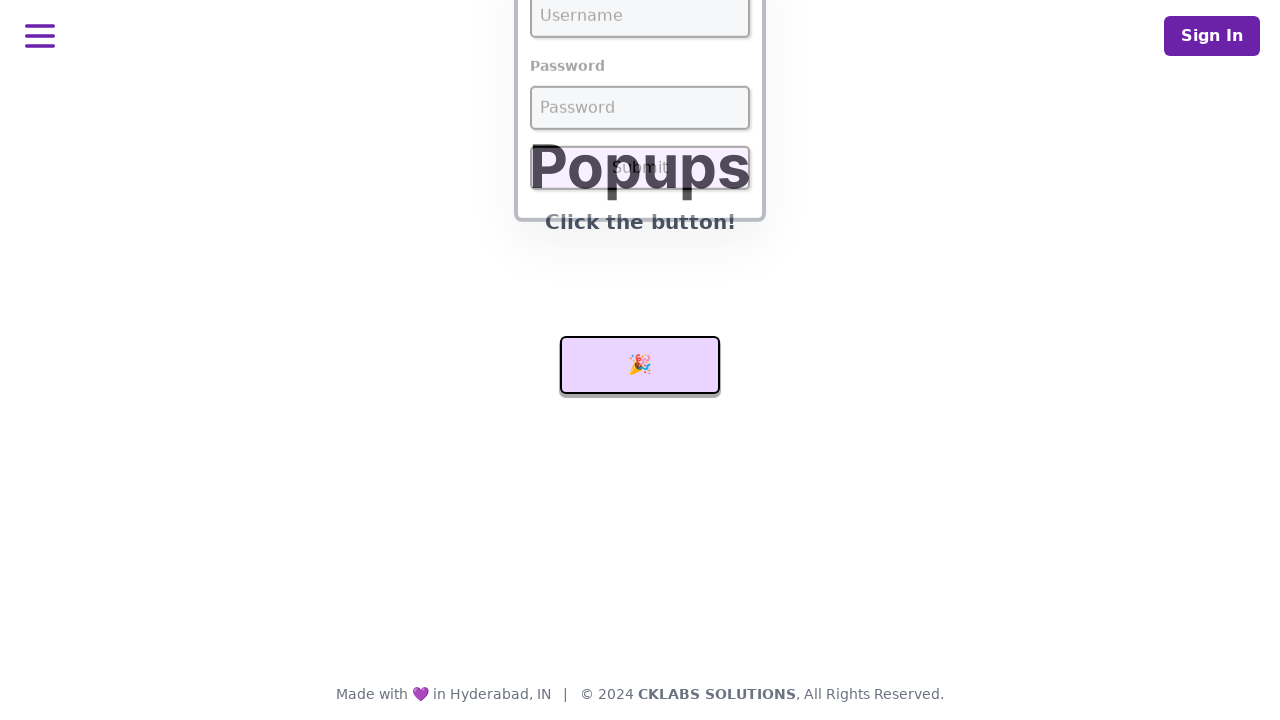

Modal appeared and username field is visible
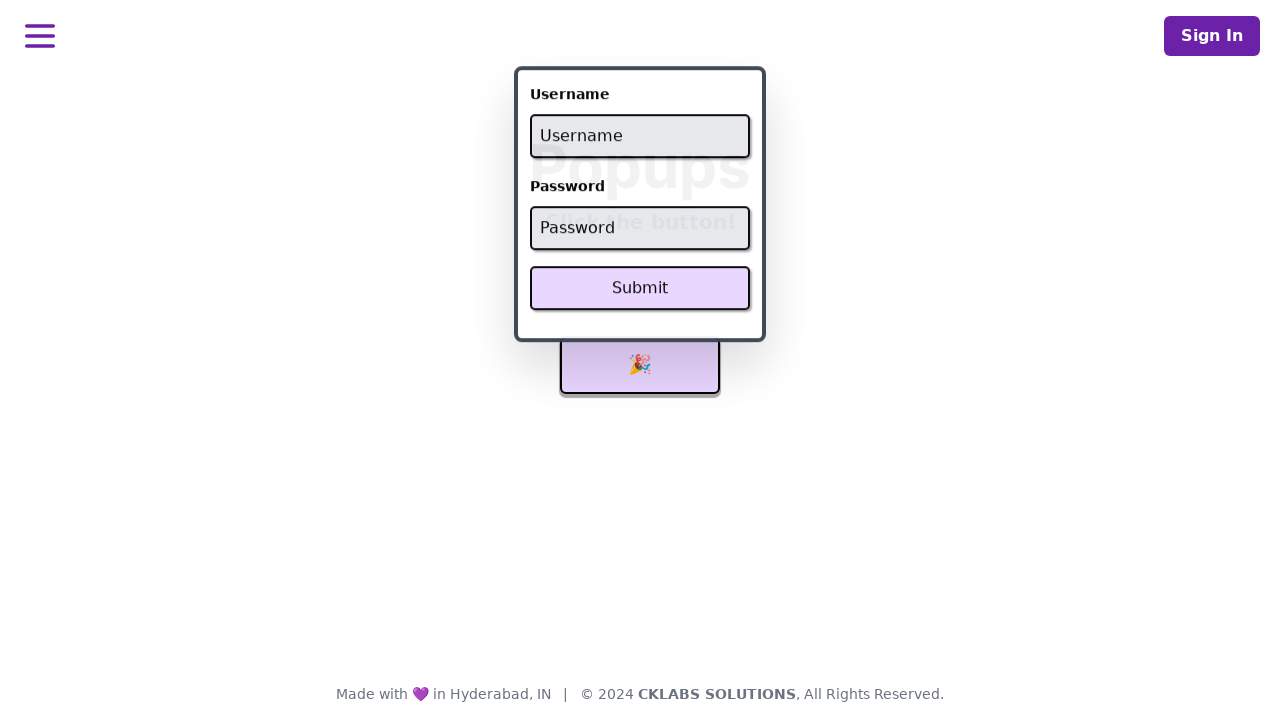

Filled username field with 'admin' on #username
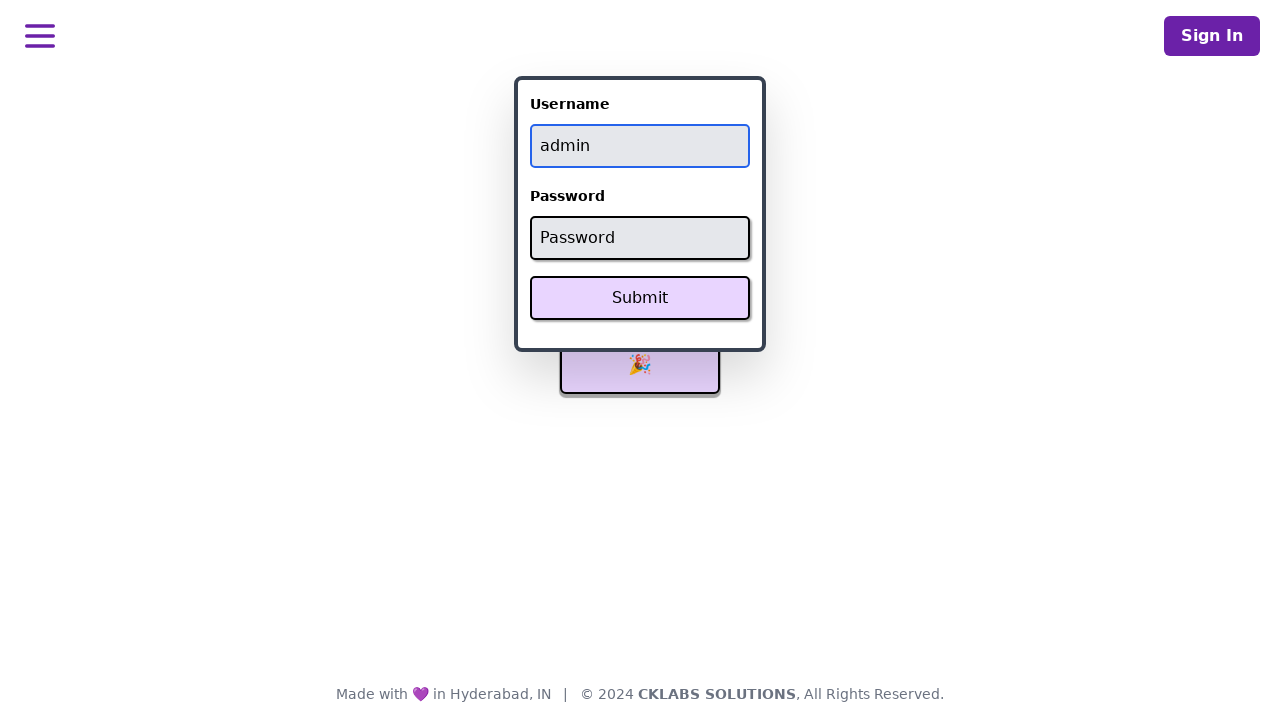

Filled password field with 'password' on #password
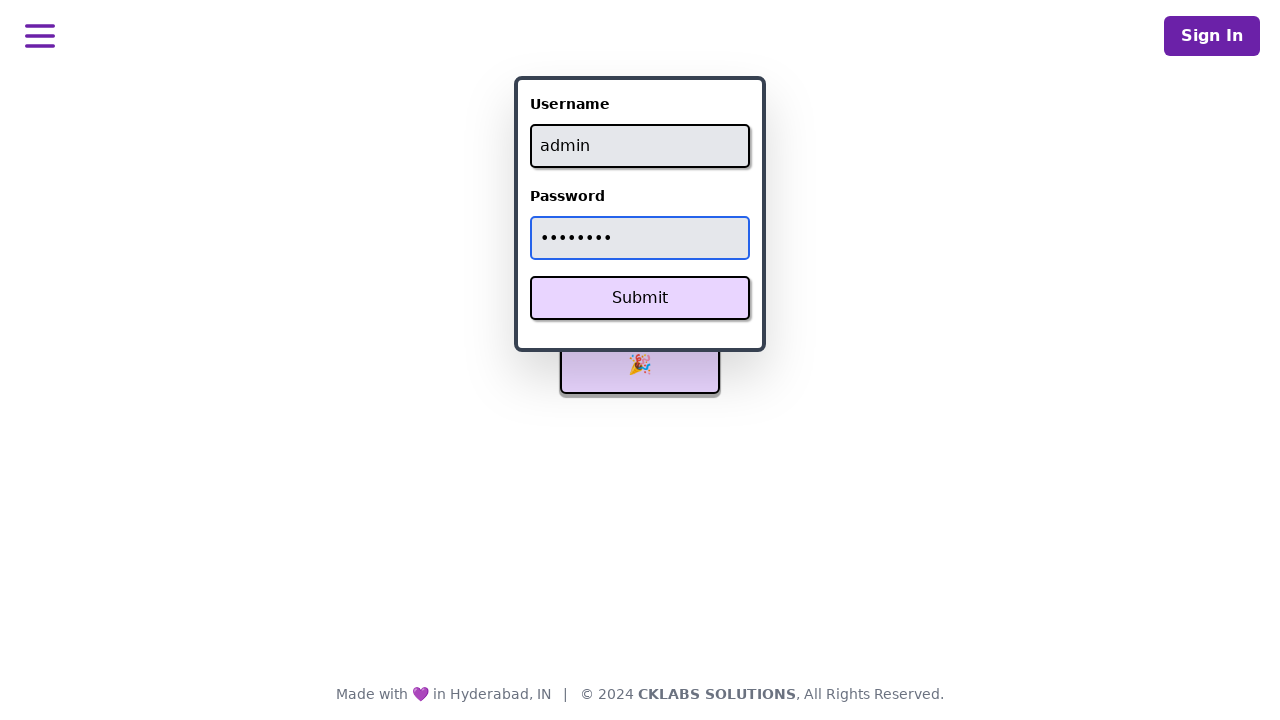

Clicked Submit button in modal form at (640, 298) on xpath=//button[text()='Submit']
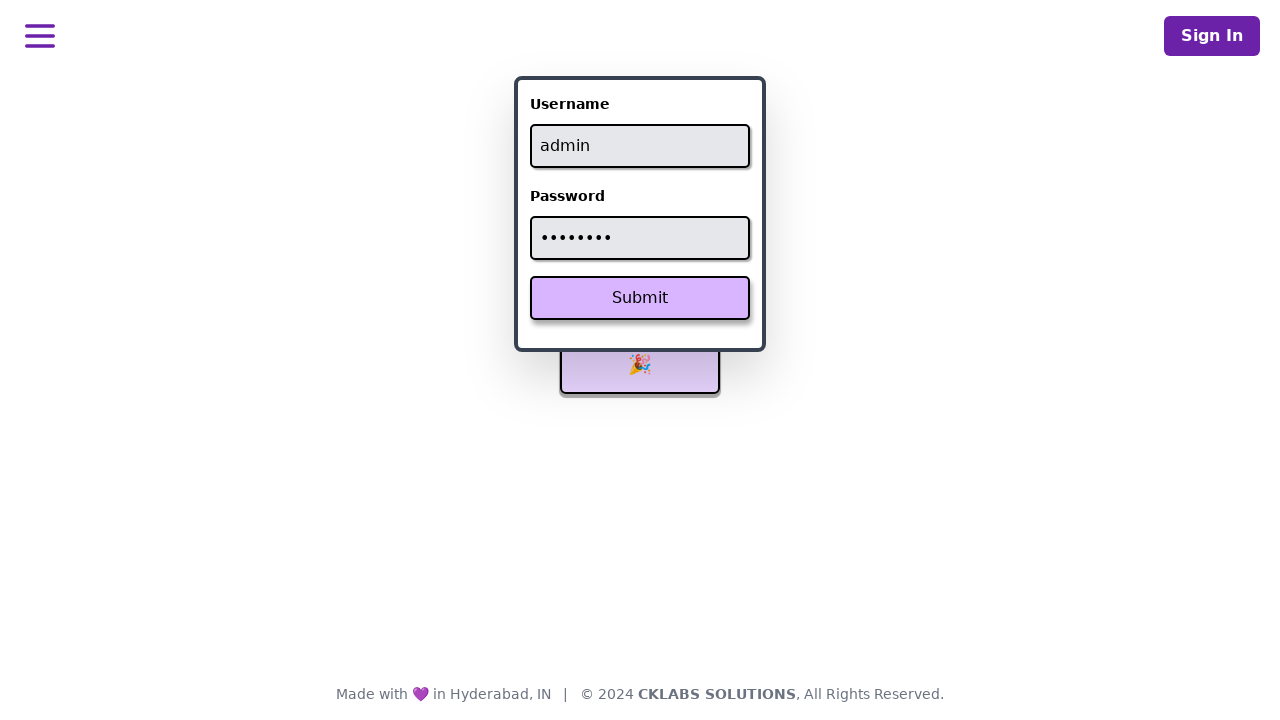

Success message appeared after form submission
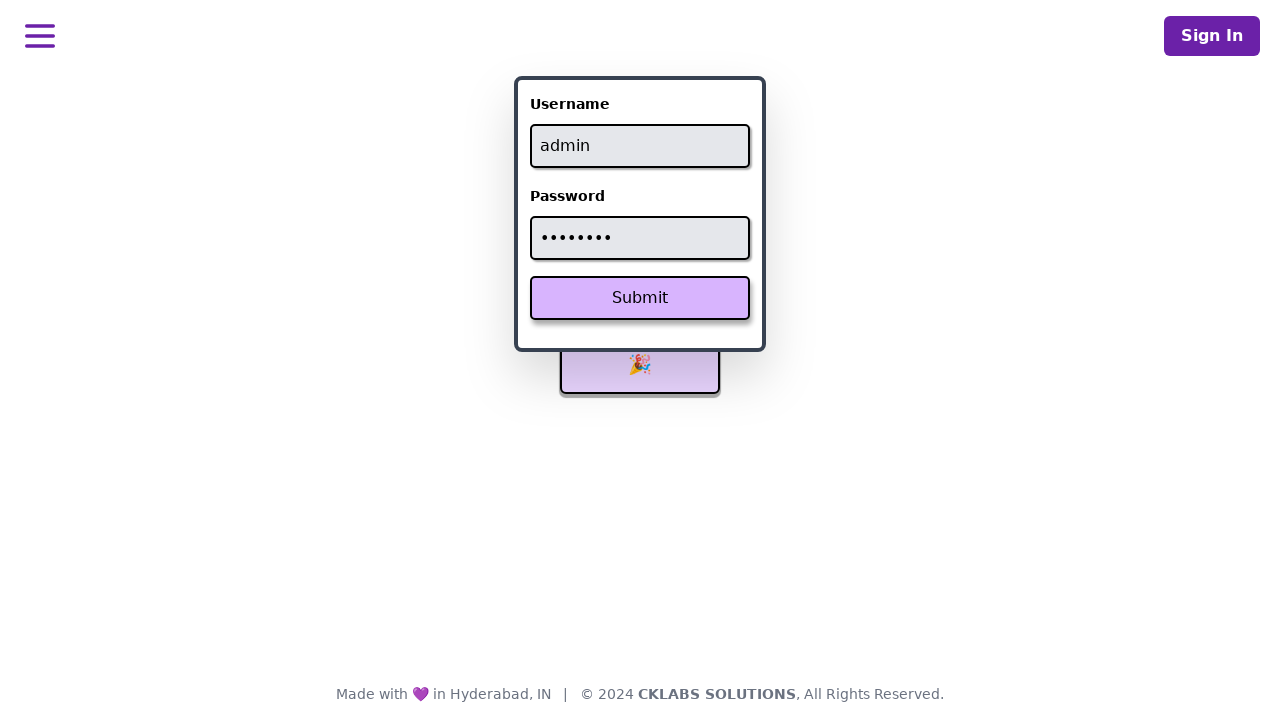

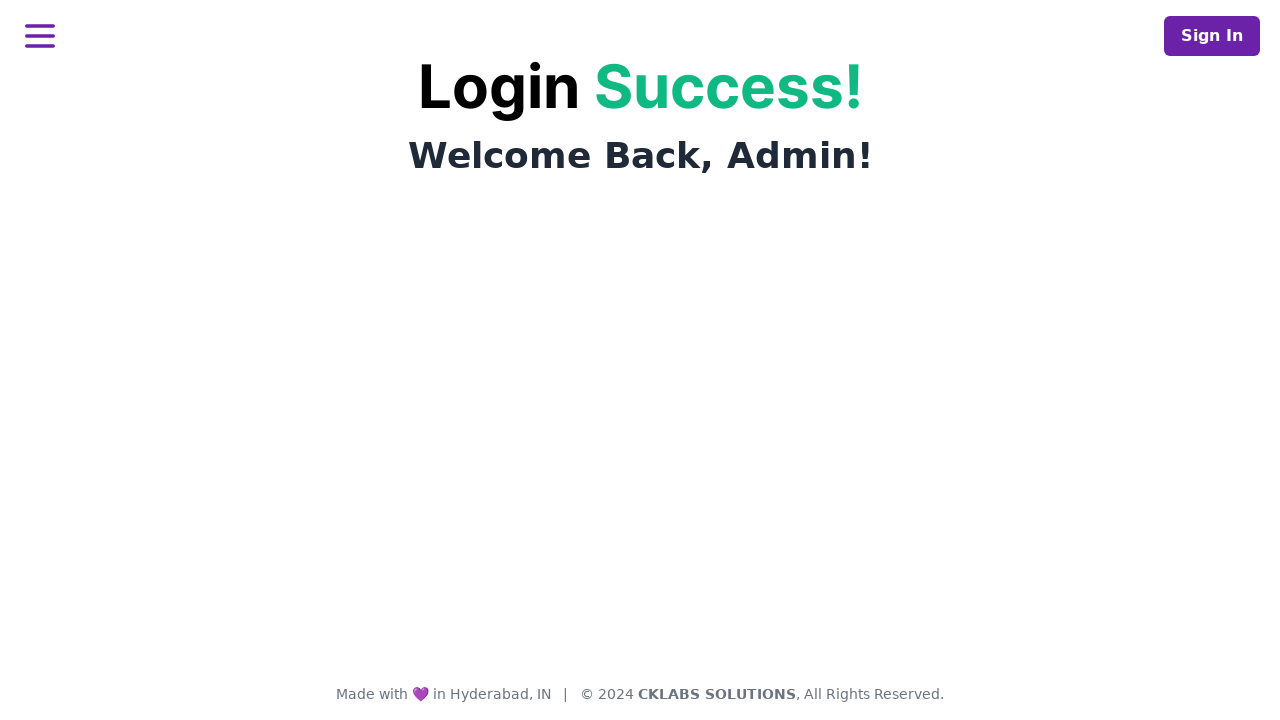